Tests that the logo element is enabled

Starting URL: https://duckduckgo.com/

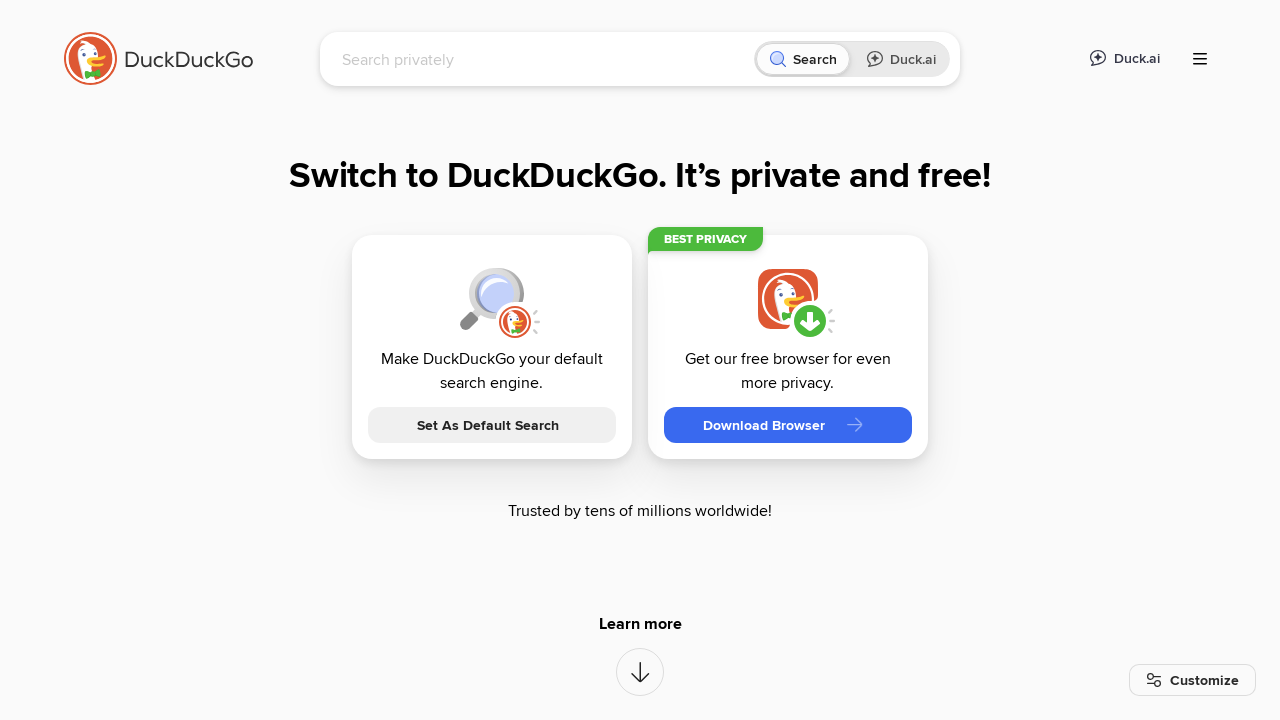

Located logo element using XPath selector
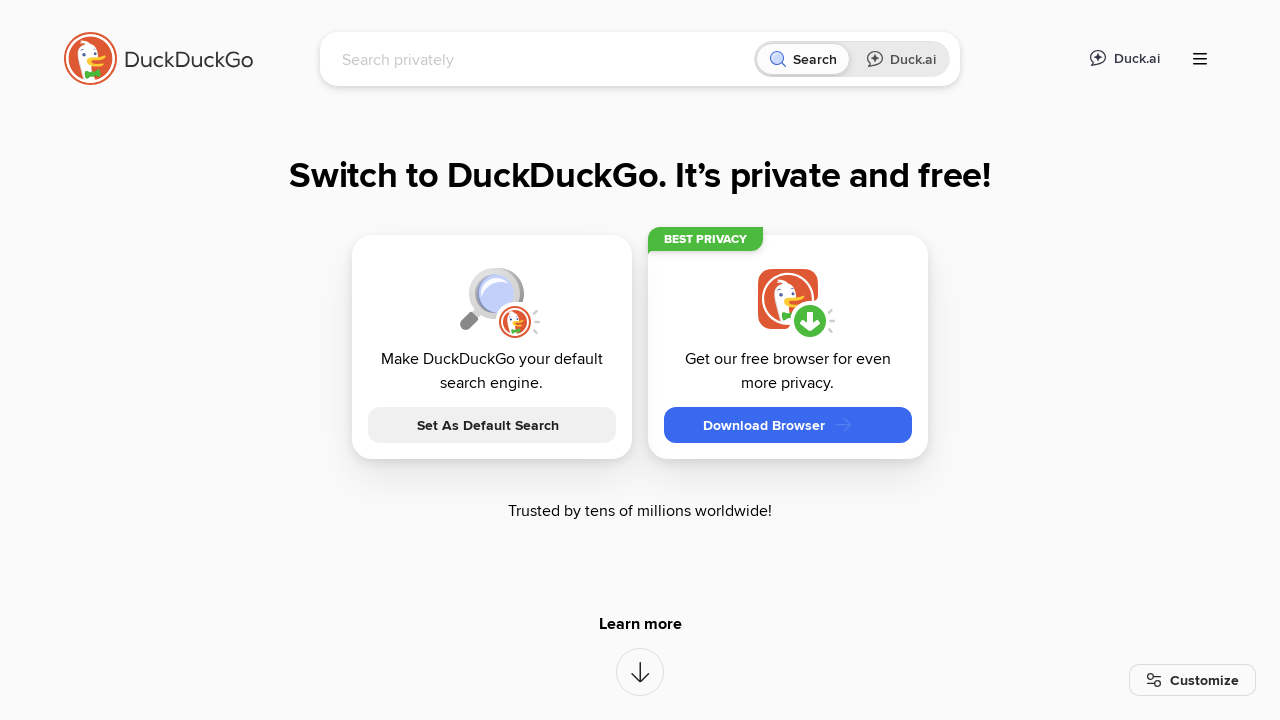

Asserted that logo element is visible and enabled
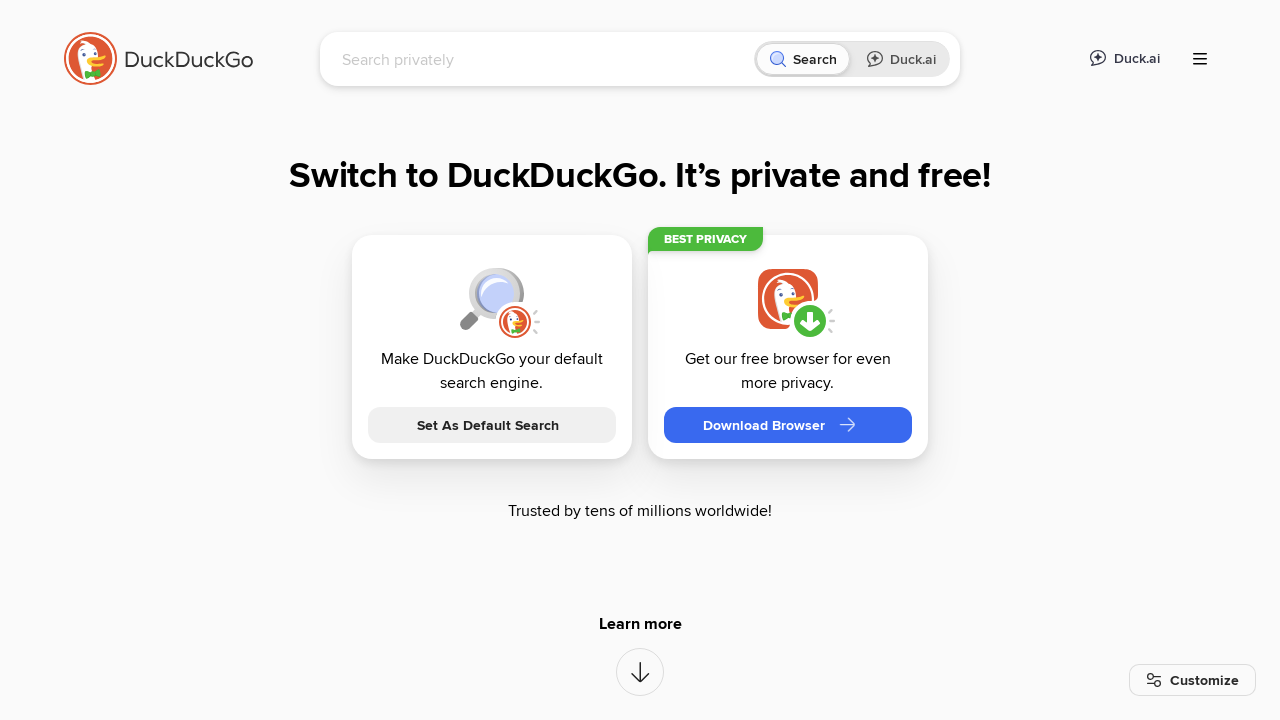

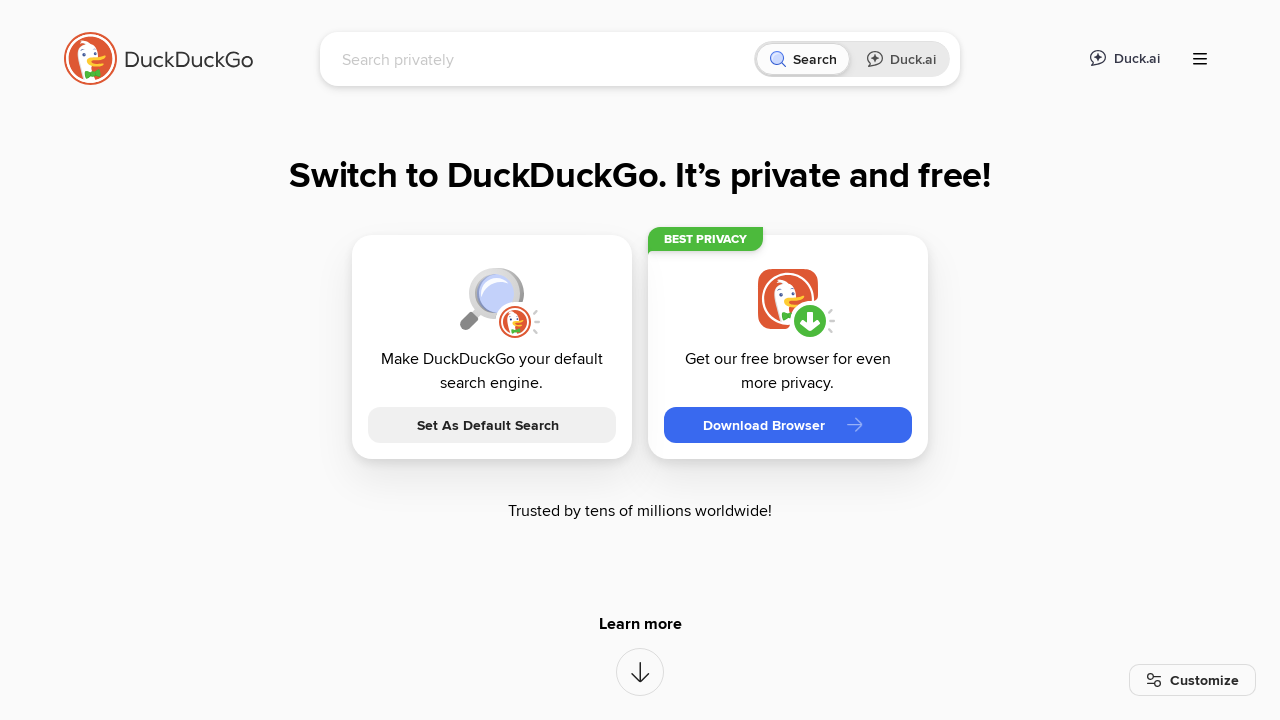